Tests a form that requires calculating the sum of two displayed numbers and selecting the result from a dropdown before submitting

Starting URL: http://suninjuly.github.io/selects2.html

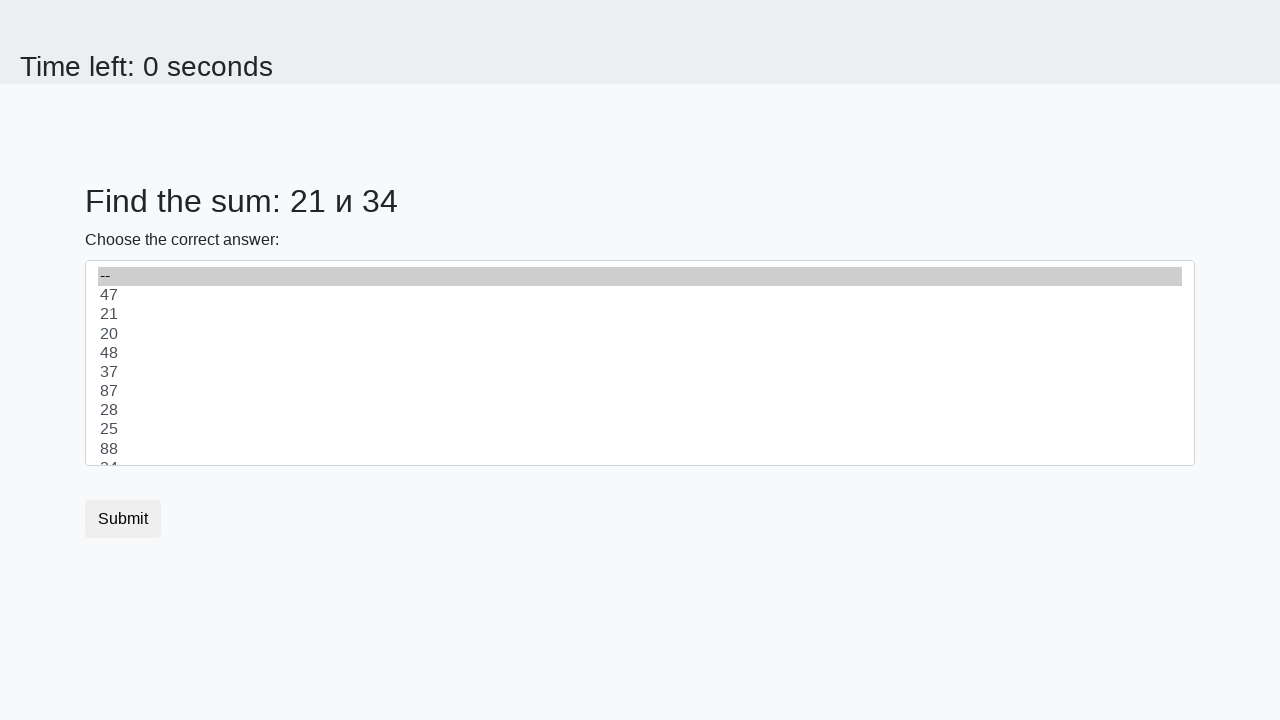

Retrieved first number from #num1 element
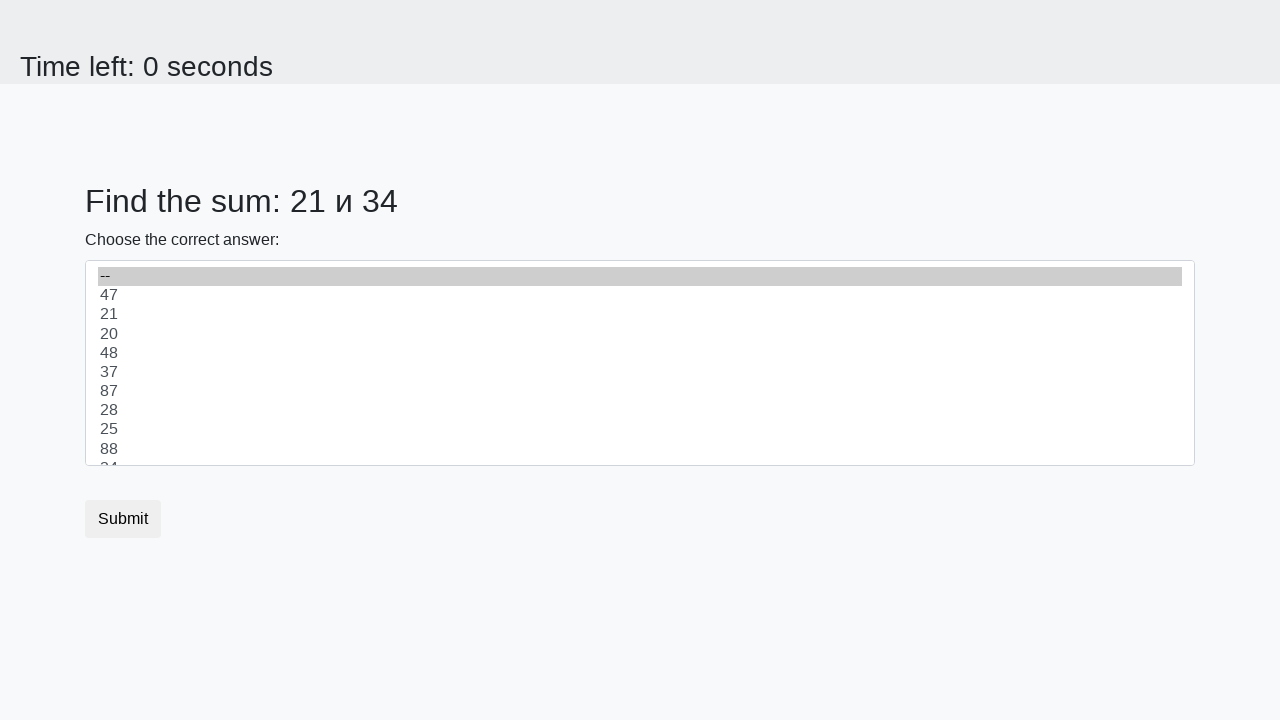

Retrieved second number from #num2 element
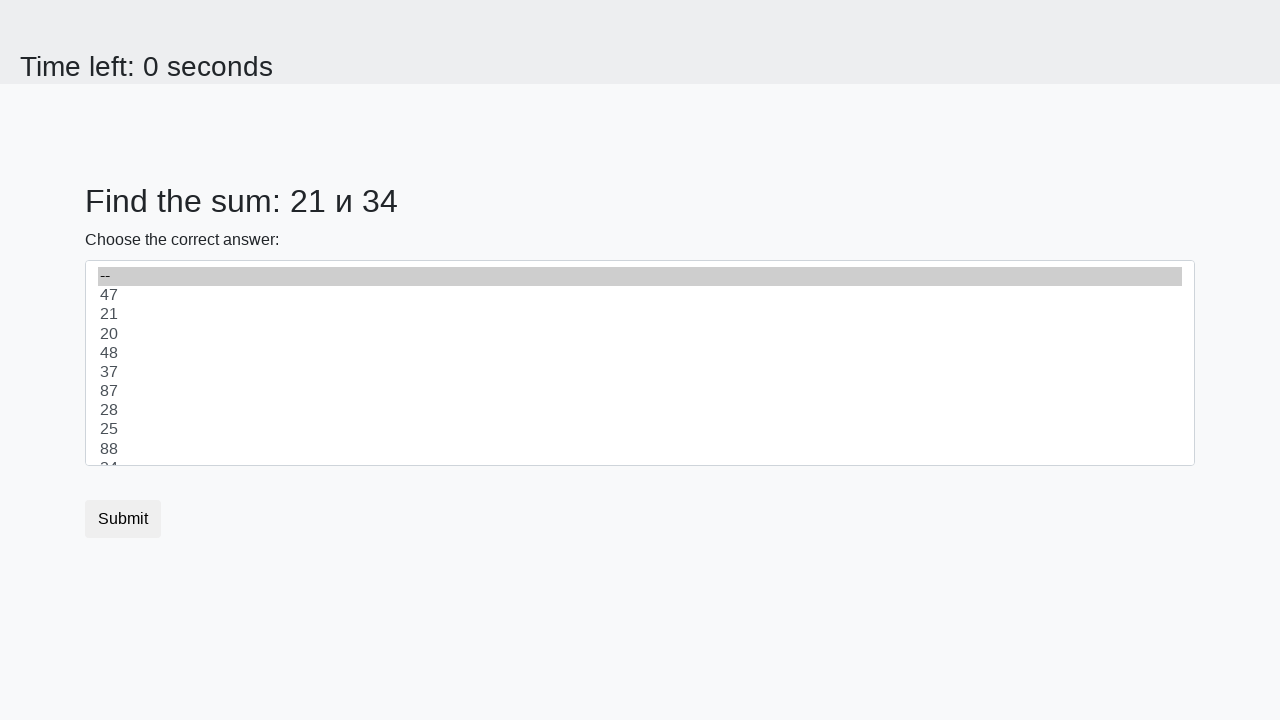

Calculated sum of 21 + 34 = 55
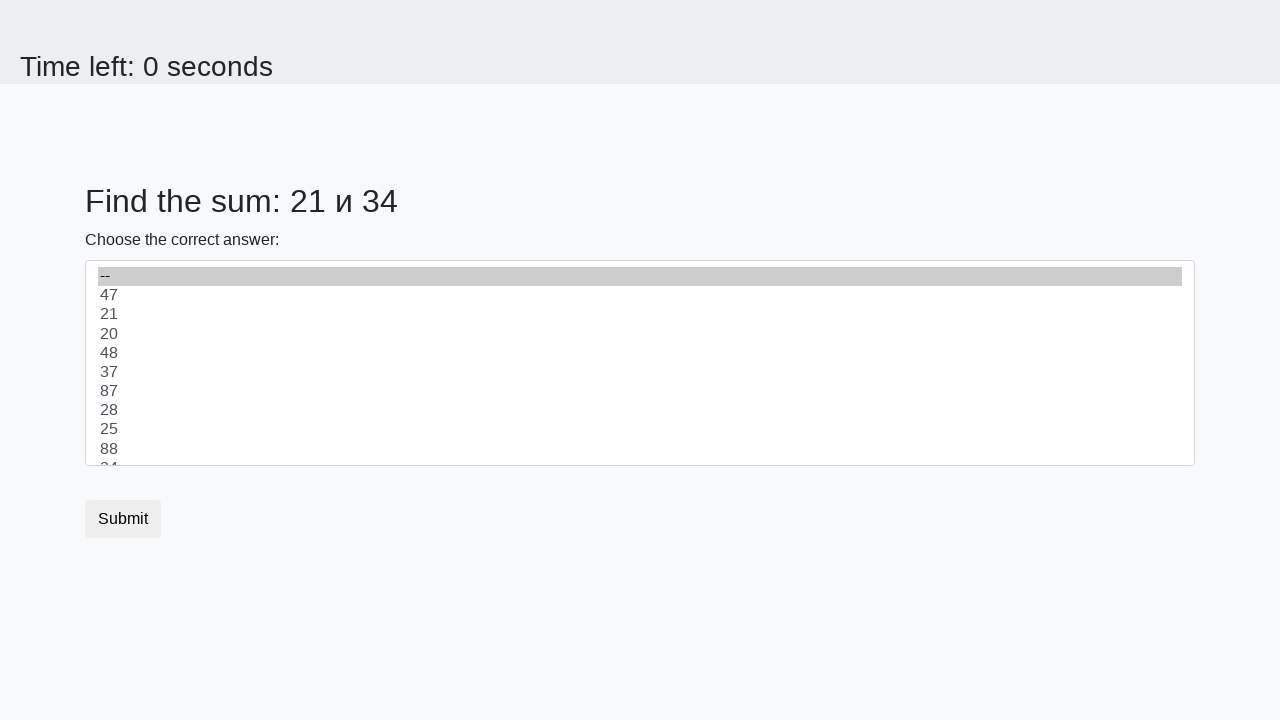

Selected 55 from the dropdown menu on select
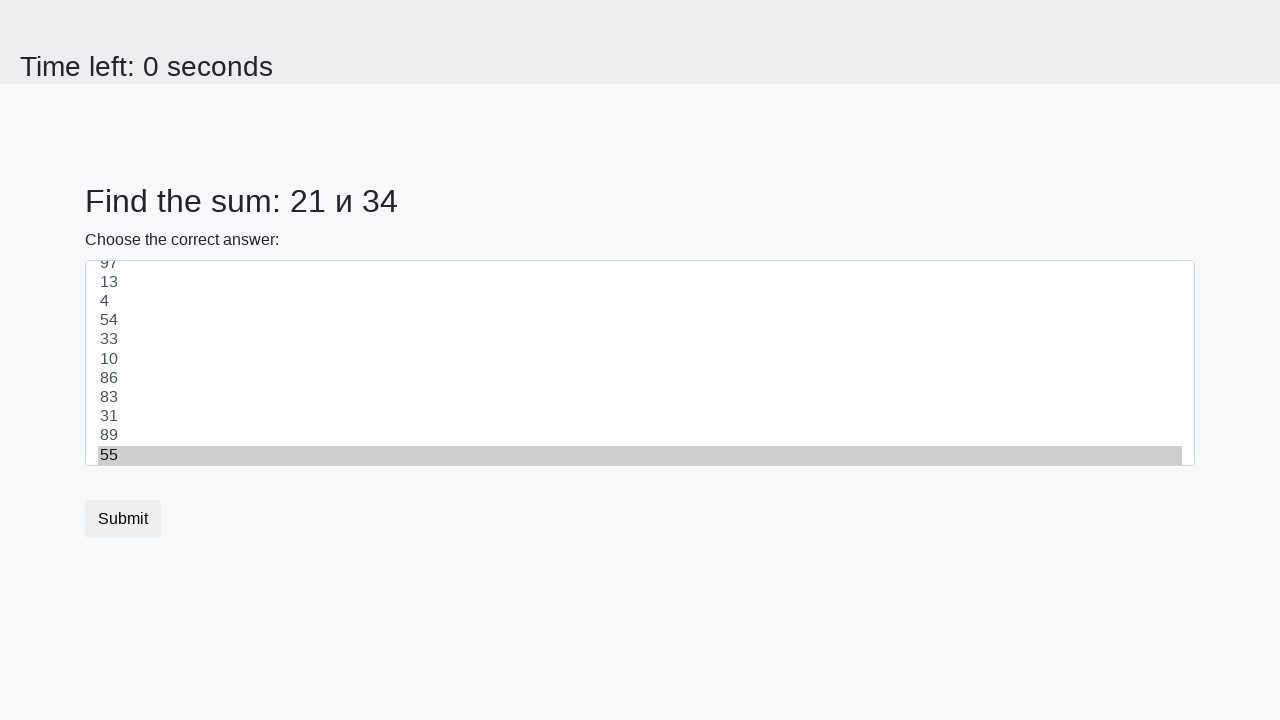

Clicked submit button to complete form at (123, 519) on button.btn
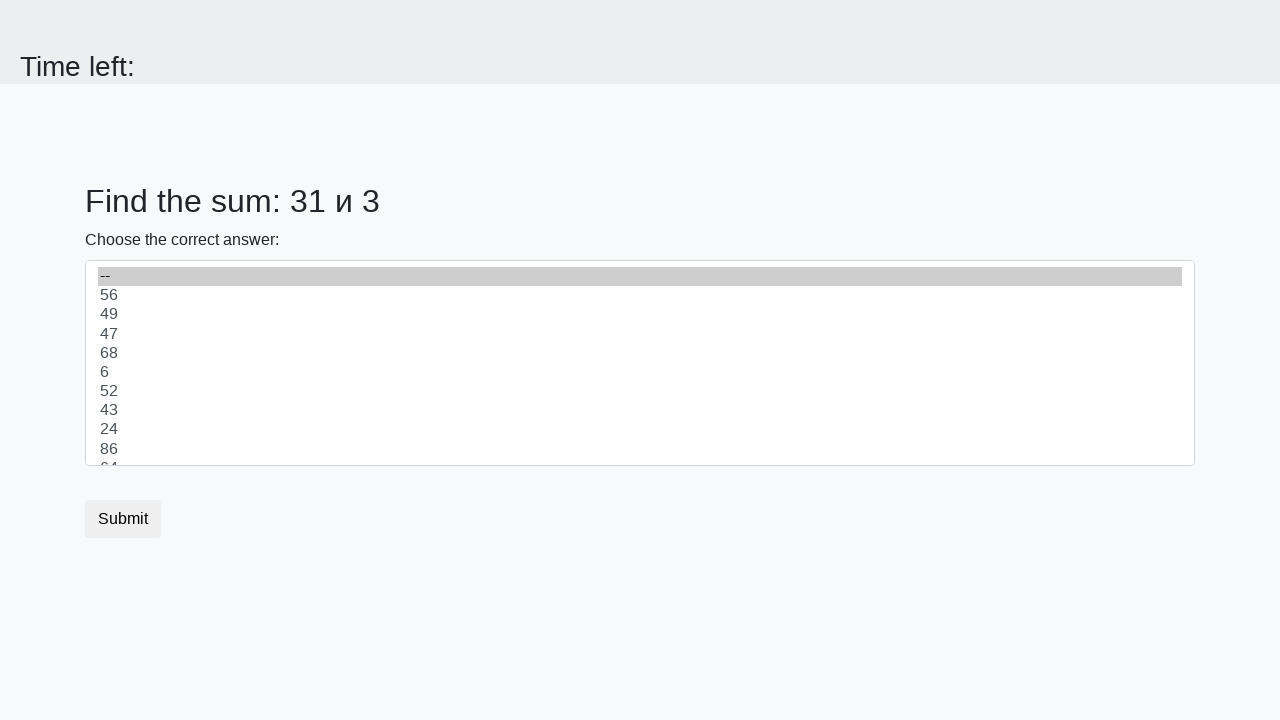

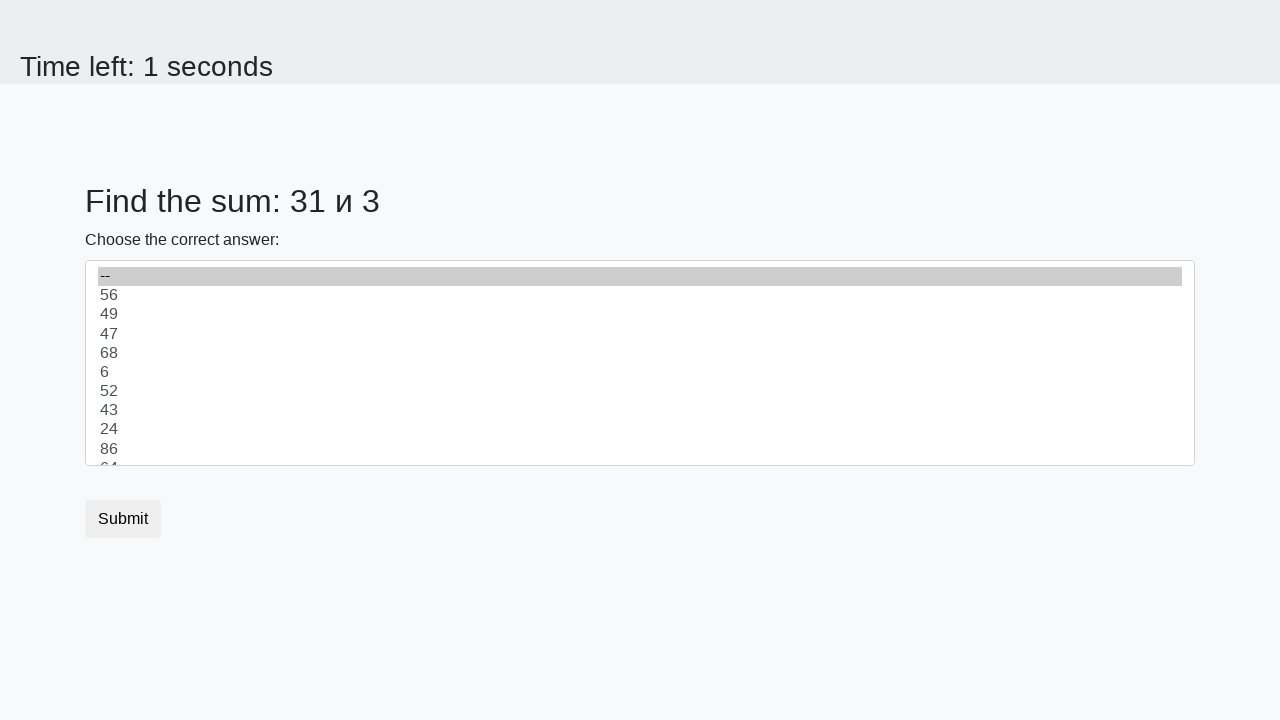